Navigates to Wisequarter homepage and verifies the URL contains "wisequarter"

Starting URL: https://www.wisequarter.com

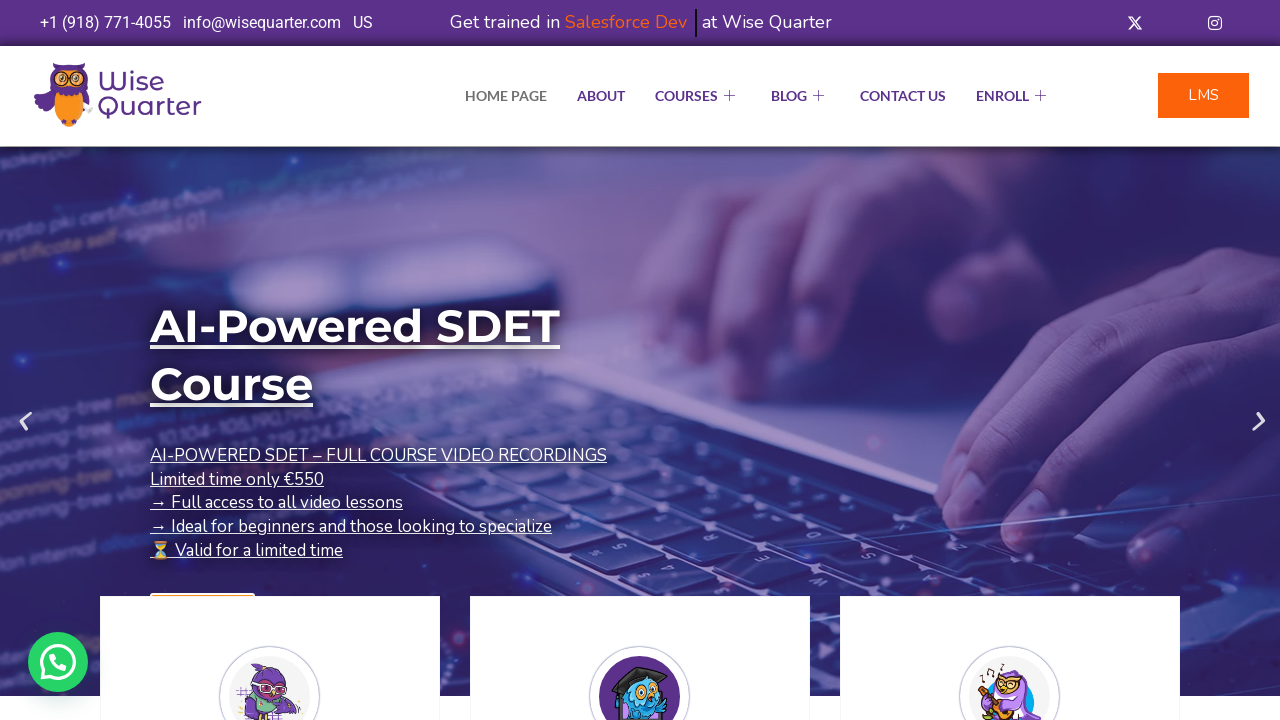

Navigated to Wisequarter homepage
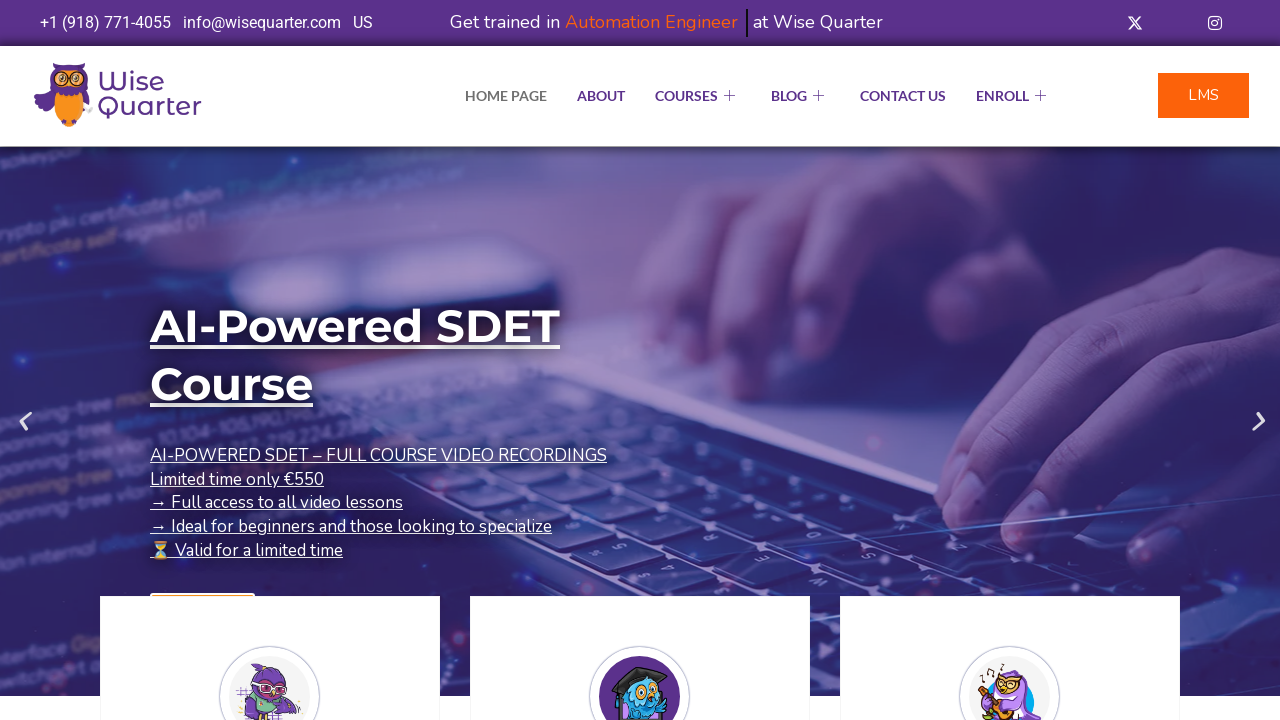

Verified URL contains 'wisequarter'
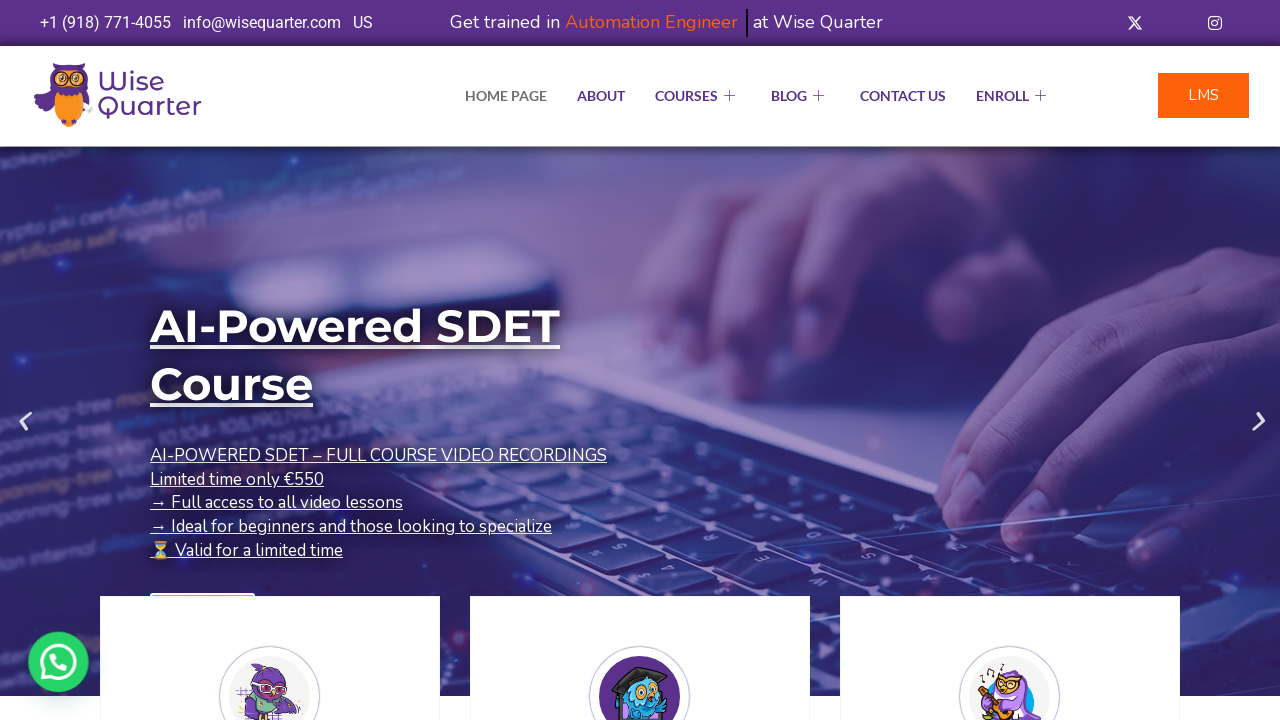

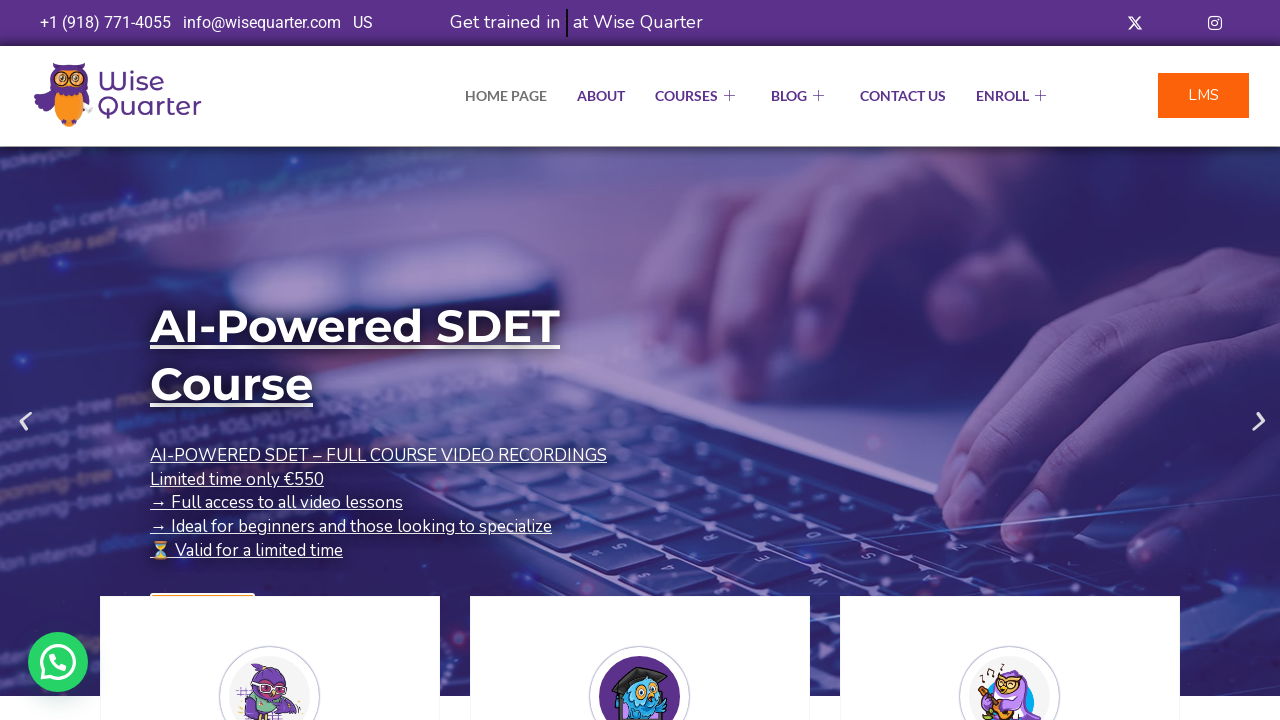